Tests the search functionality on Python.org by entering "pycon" in the search field and submitting the search form

Starting URL: http://www.python.org

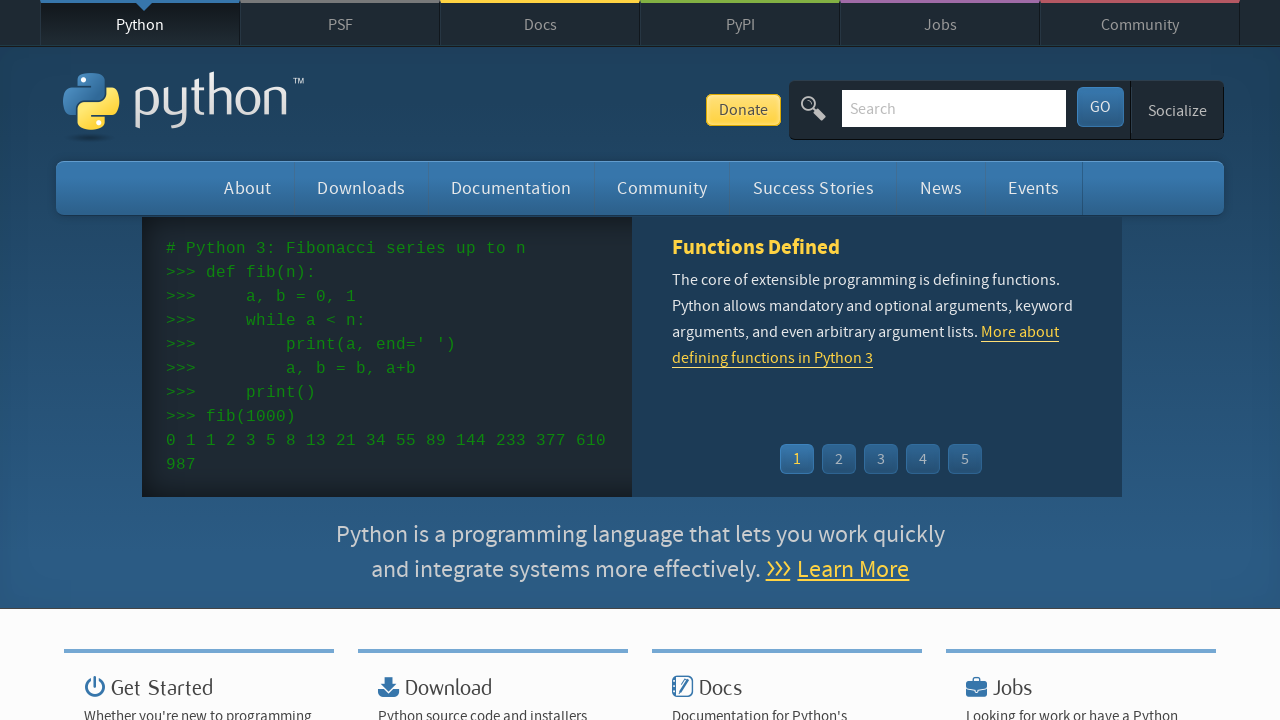

Filled search field with 'pycon' on input[name='q']
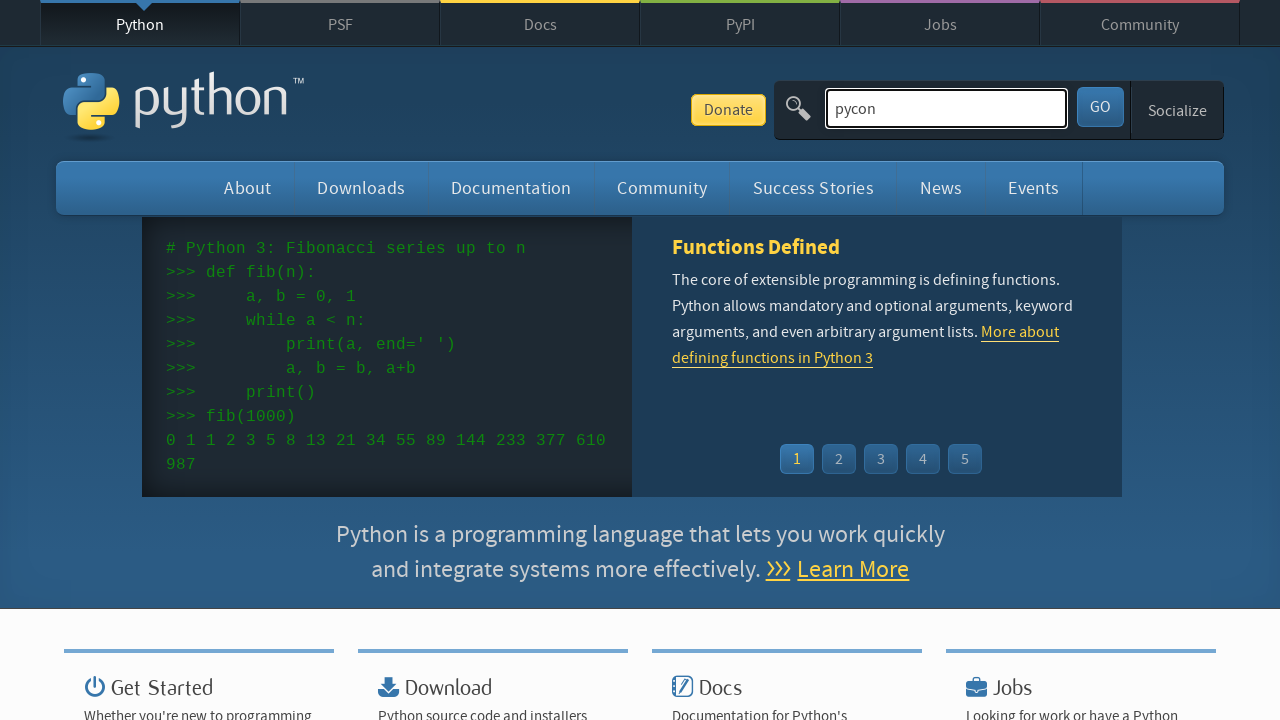

Pressed Enter to submit search form on input[name='q']
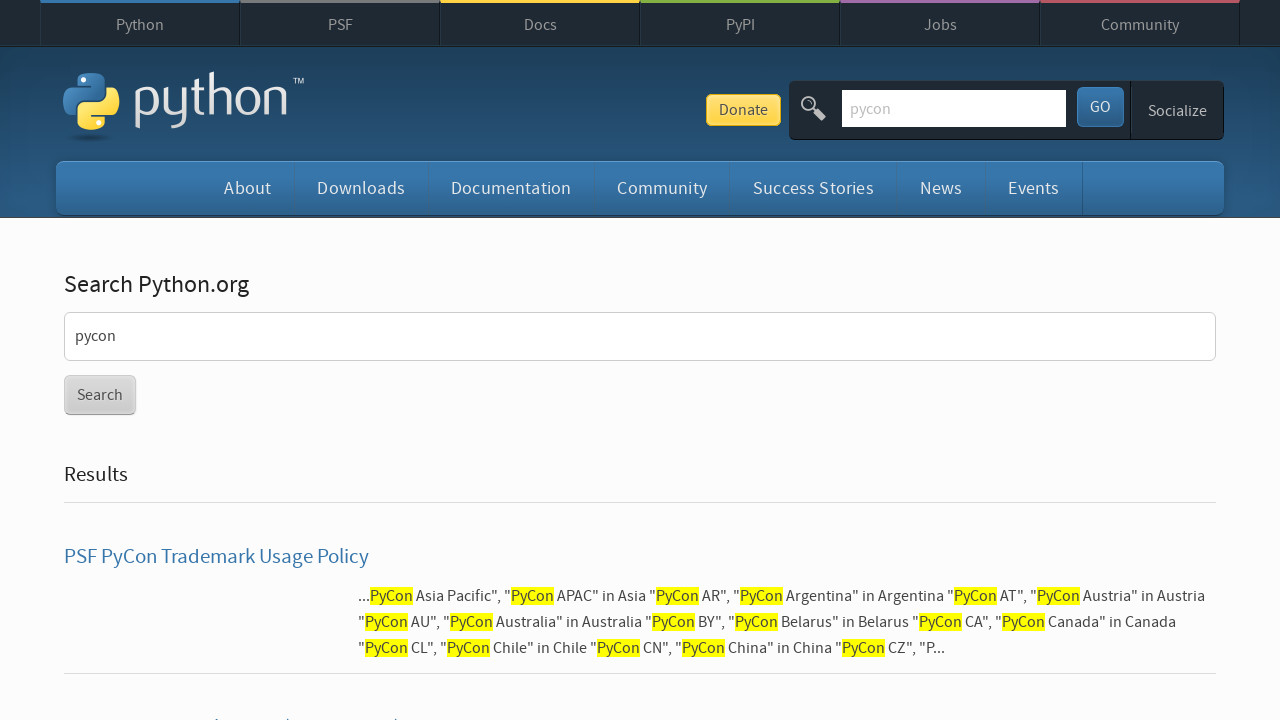

Waited for search results to load (networkidle)
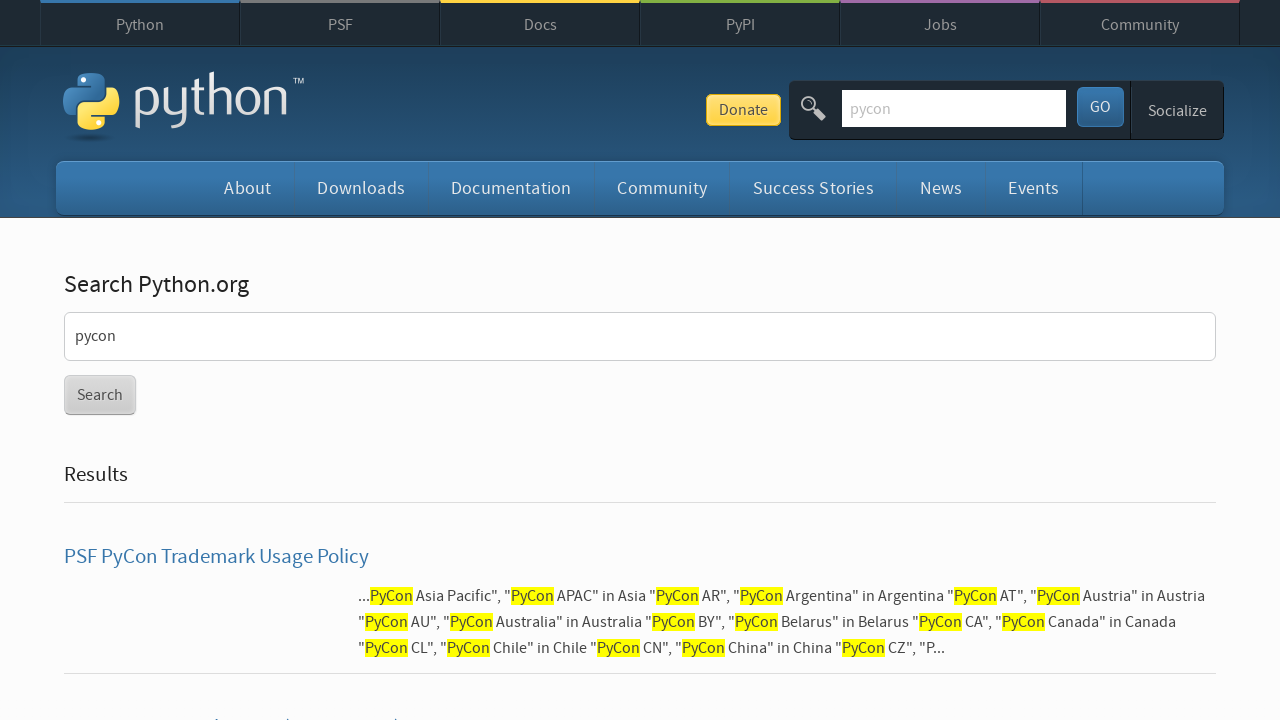

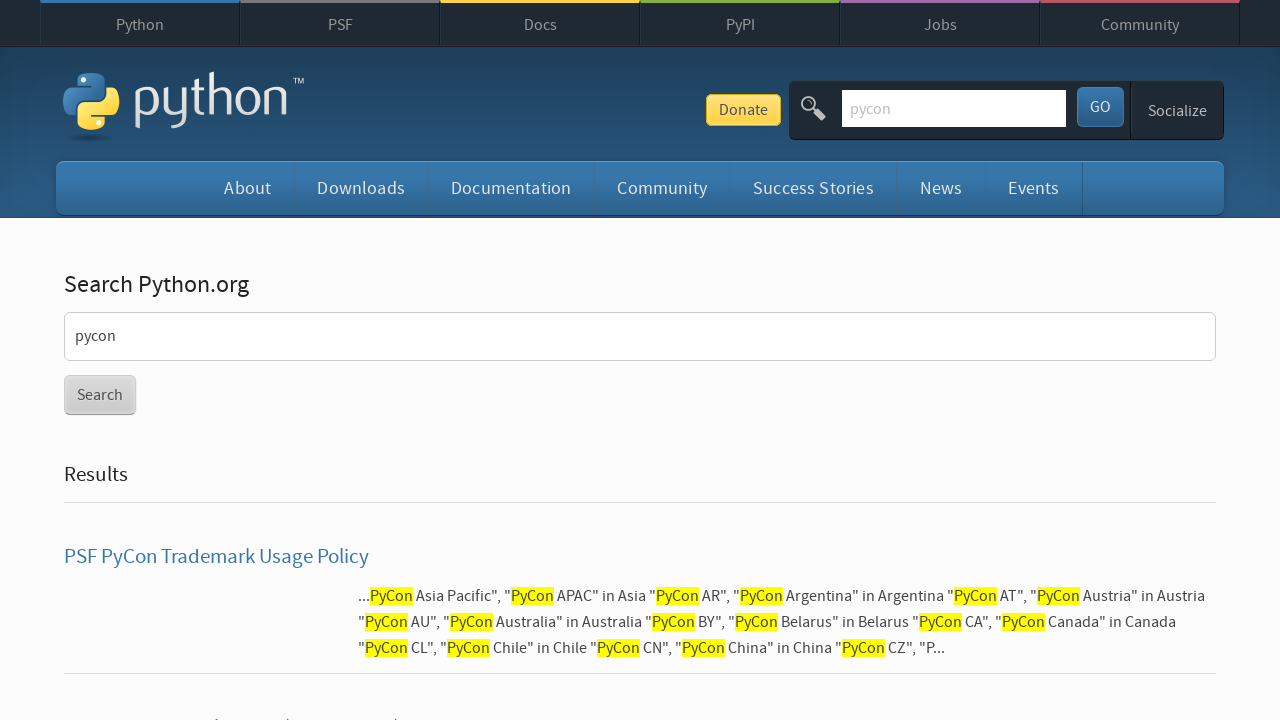